Tests opening a new browser window by clicking a button and verifying content in the popup

Starting URL: https://rahulshettyacademy.com/AutomationPractice/

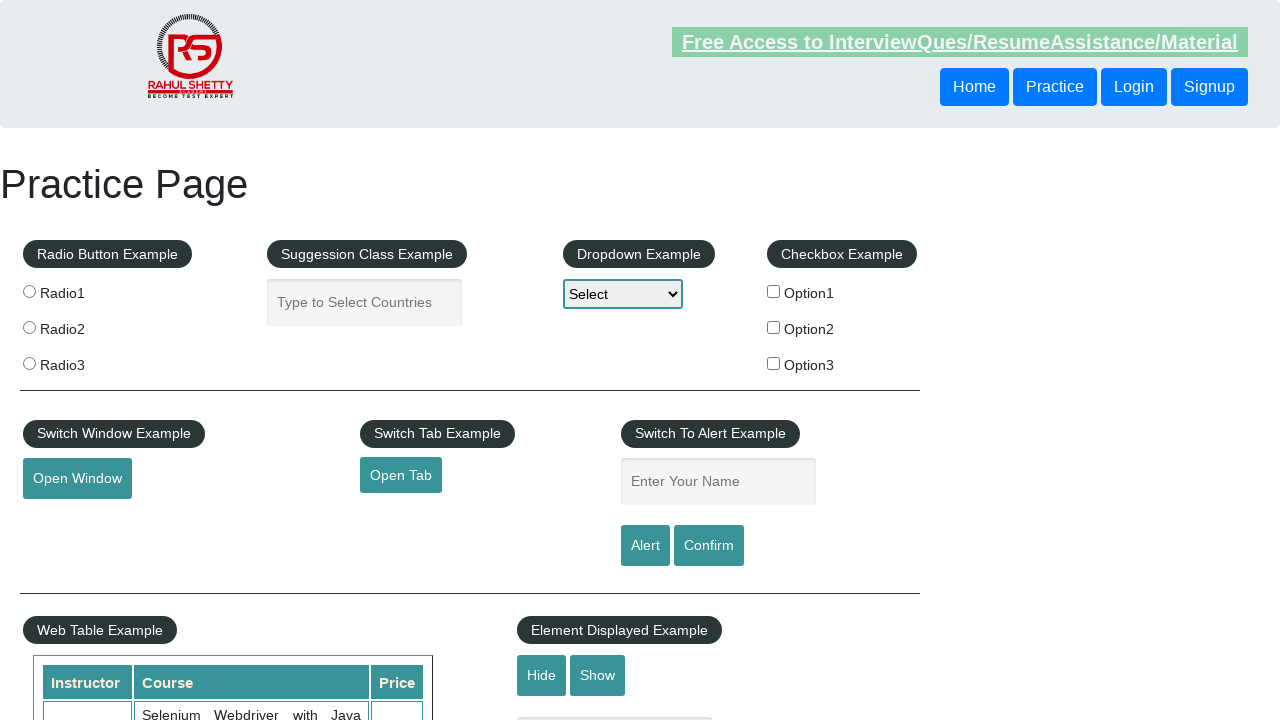

Waited for 'Open Window' button to be available
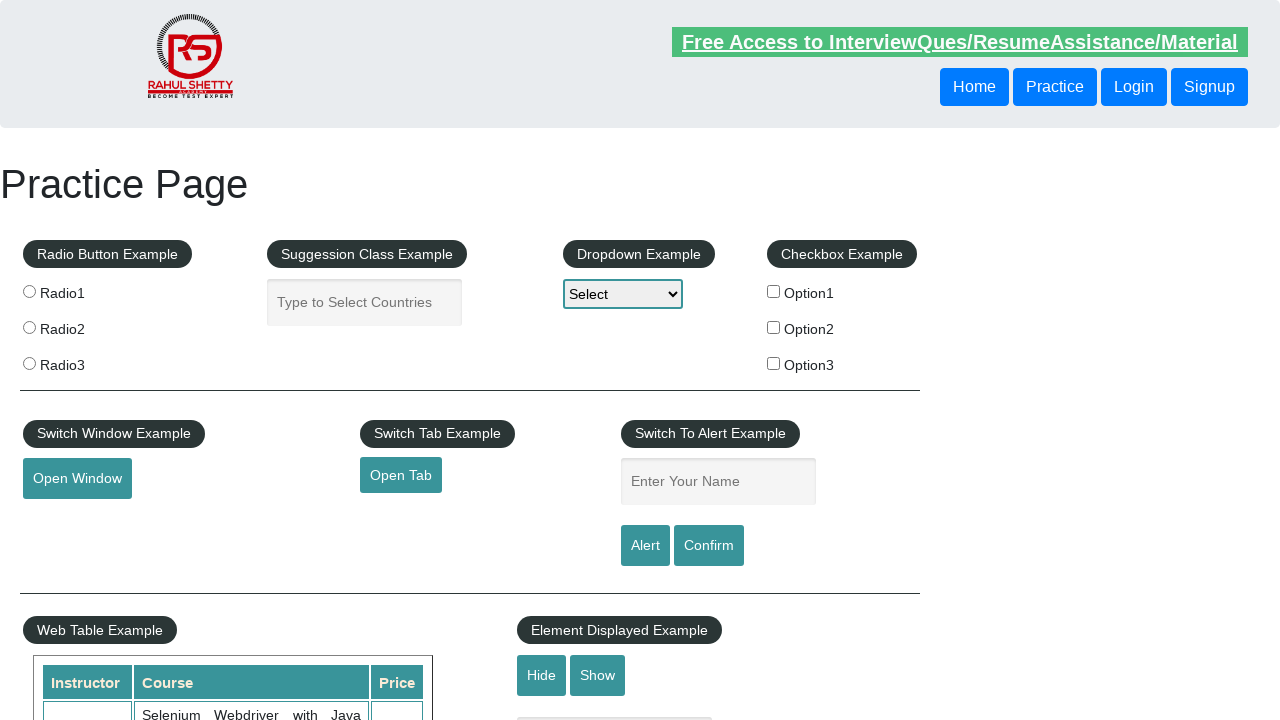

Clicked 'Open Window' button to trigger popup at (77, 479) on internal:role=button[name="Open Window"i]
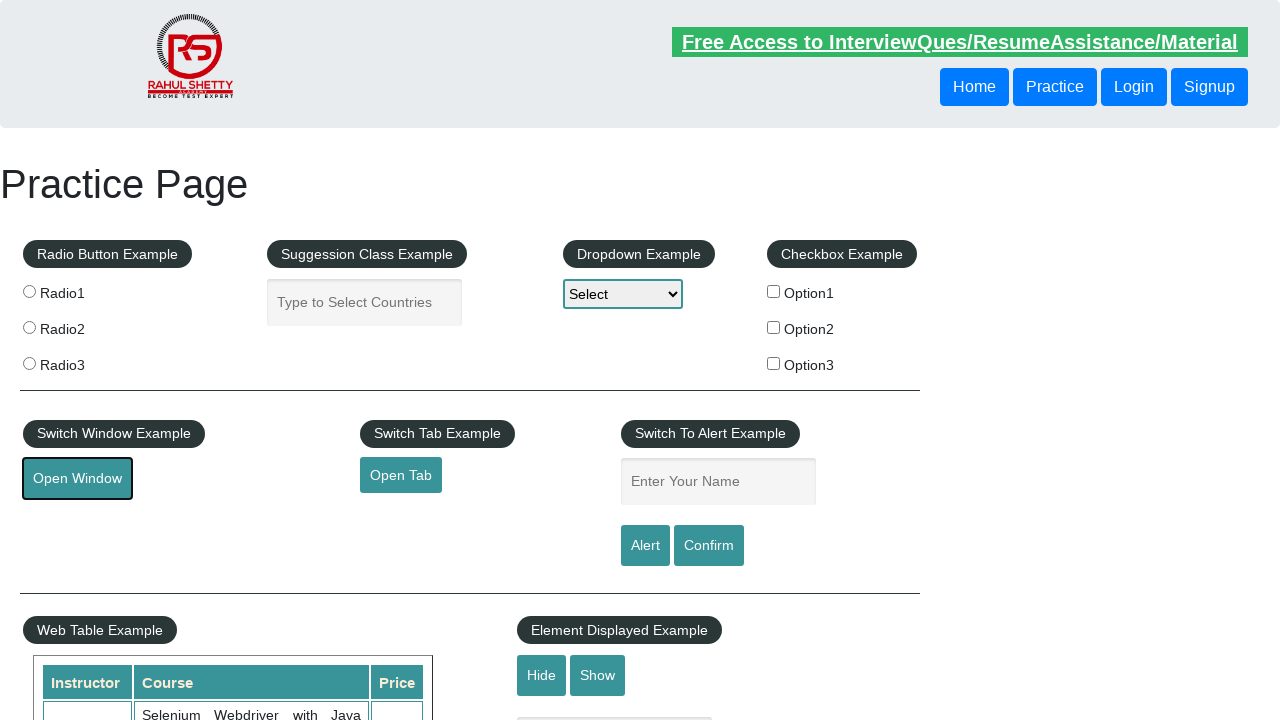

New popup window opened and reference obtained
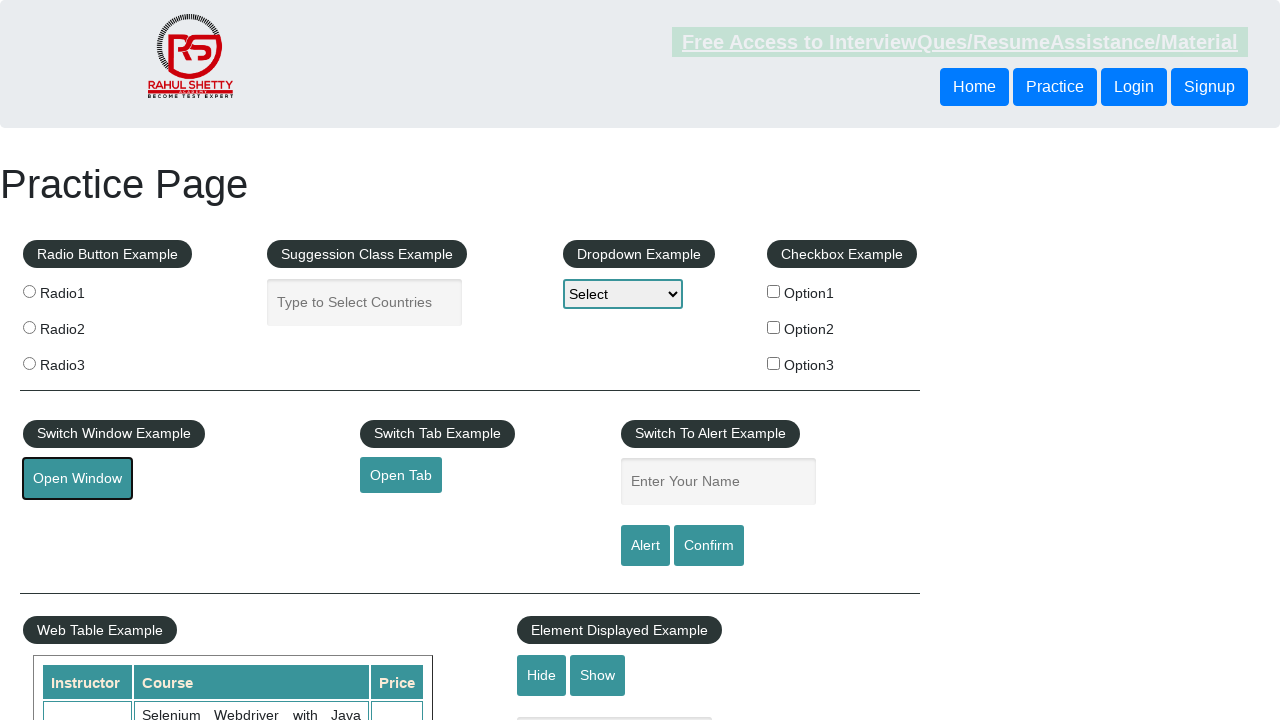

Verified 'Access all our Courses' text exists in new window popup
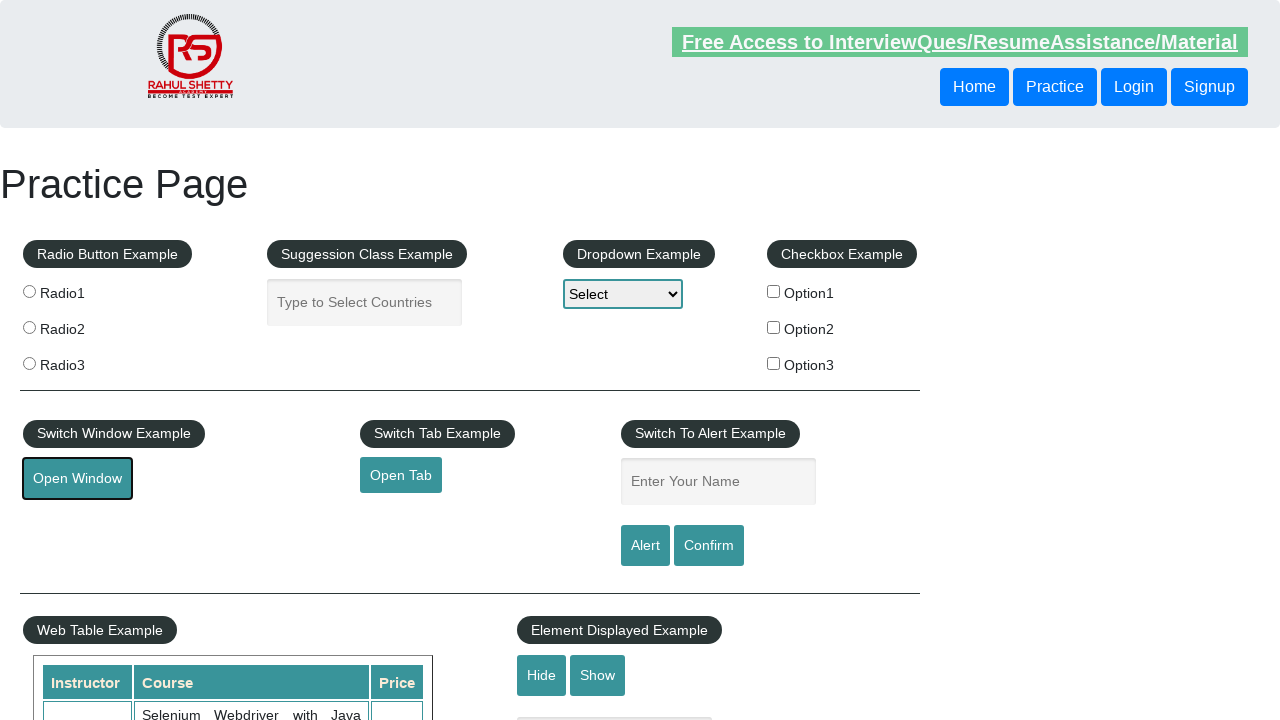

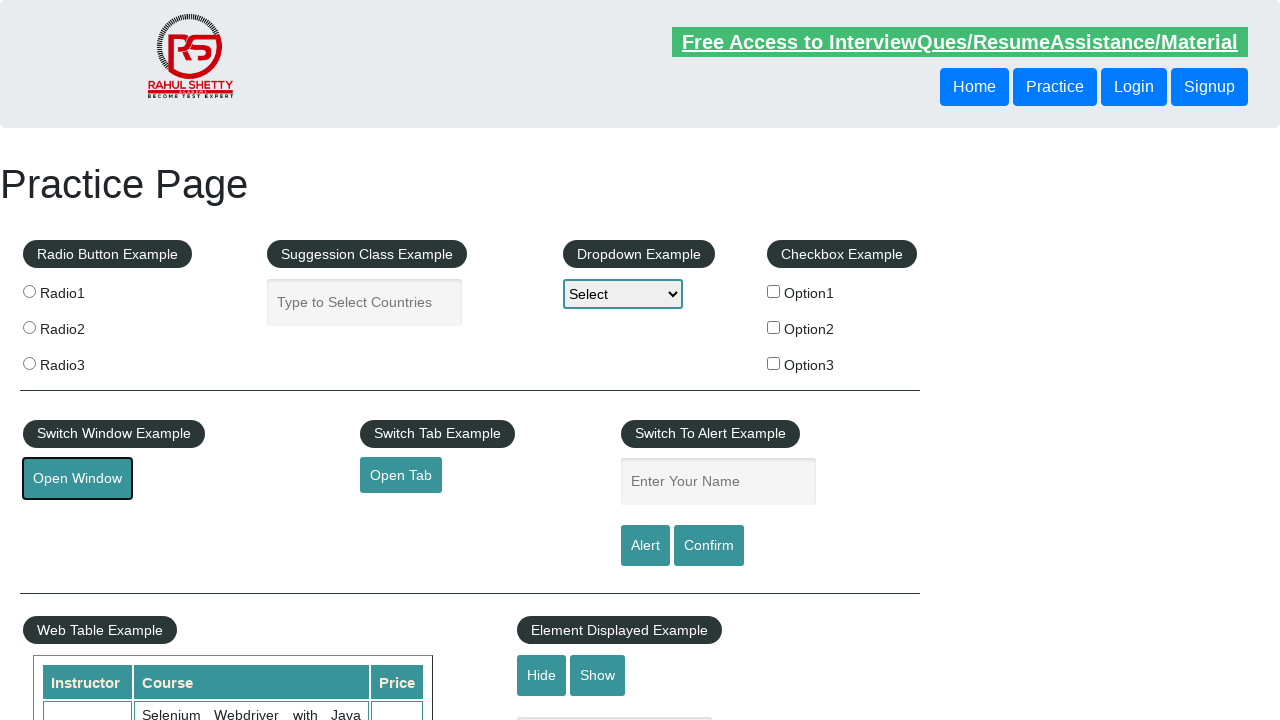